Tests checkbox functionality on a practice automation page by clicking a checkbox to select it, then clicking again to deselect it, verifying the checkbox interactions work correctly.

Starting URL: https://rahulshettyacademy.com/AutomationPractice/

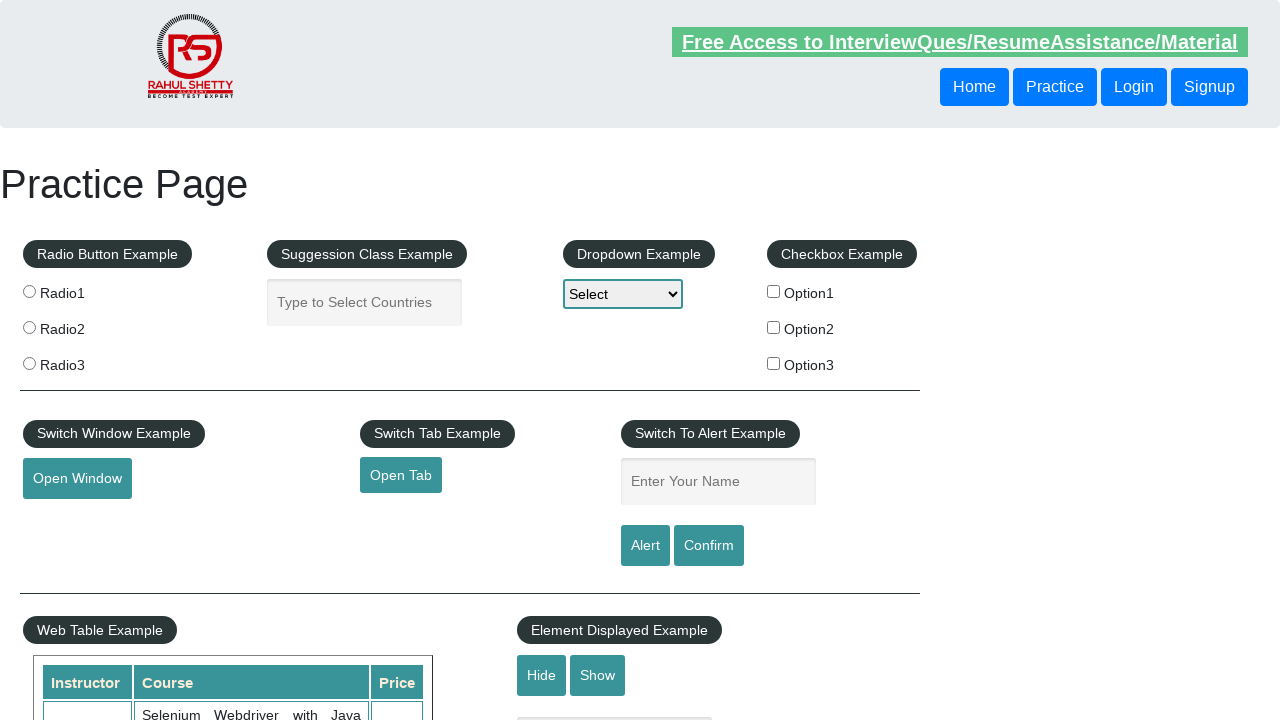

Navigated to Rahul Shetty Academy automation practice page
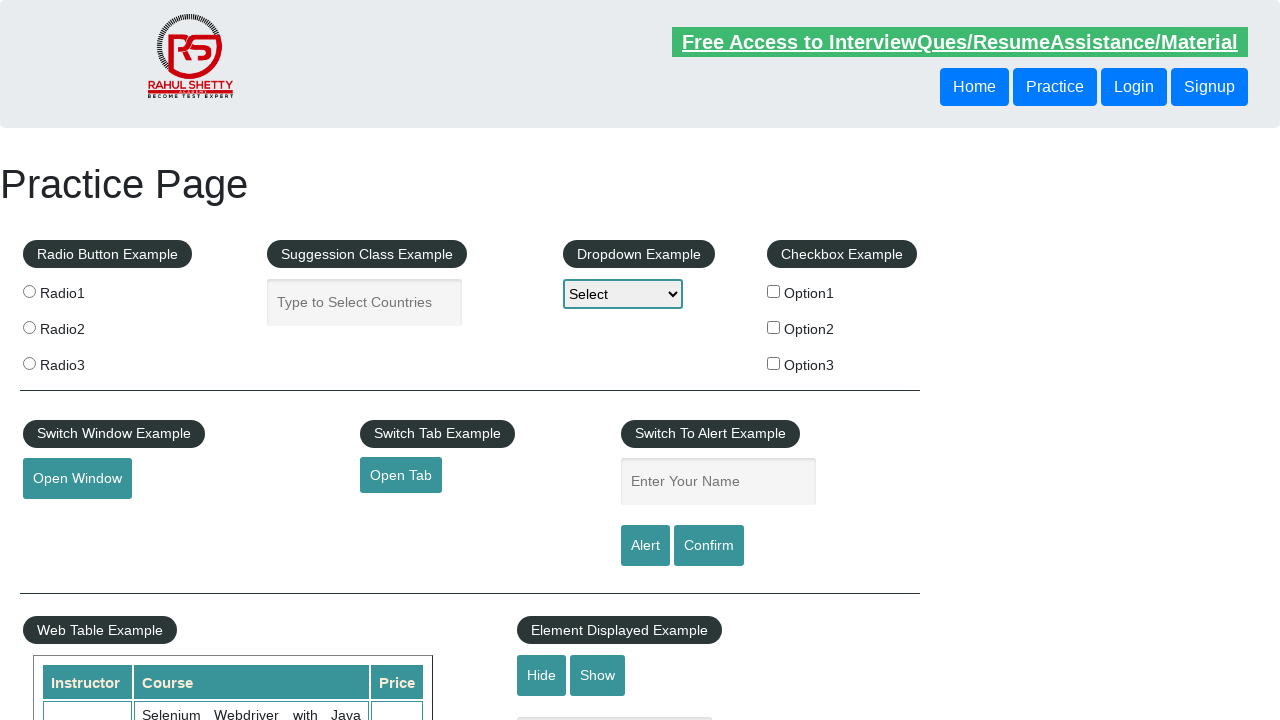

Clicked first checkbox to select it at (774, 291) on input[id='checkBoxOption1']
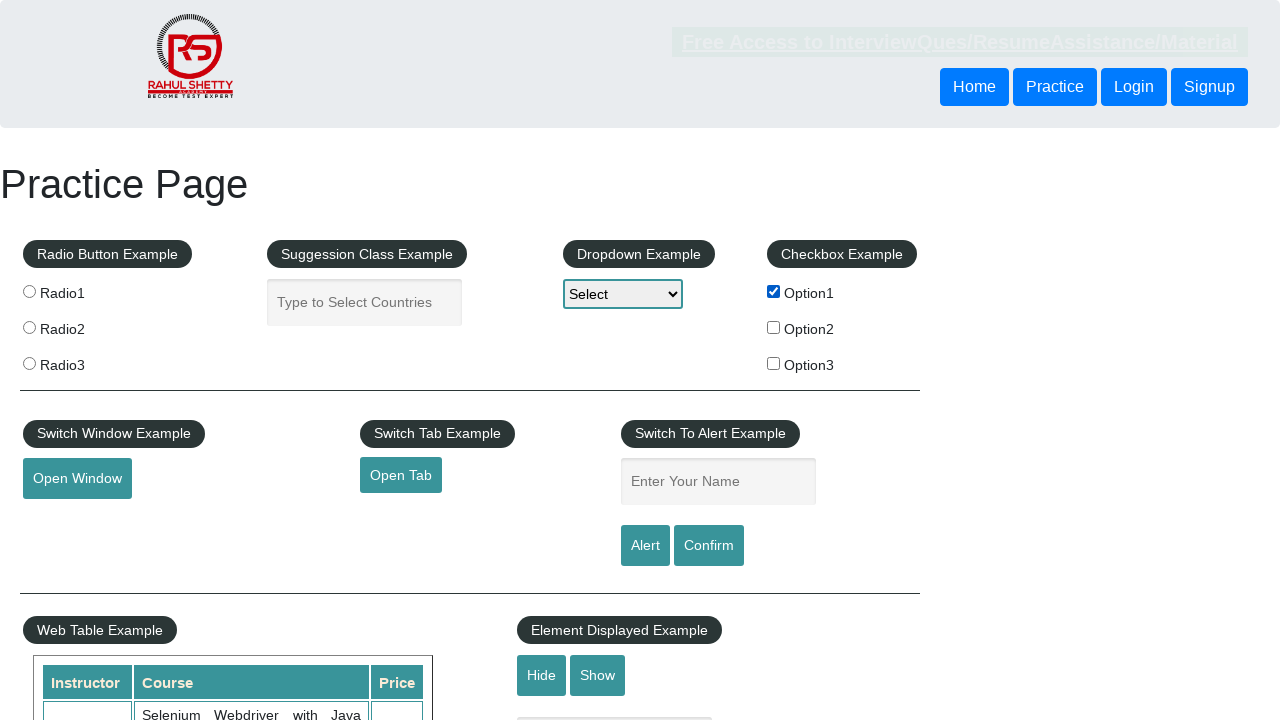

Clicked first checkbox again to deselect it at (774, 291) on input[id='checkBoxOption1']
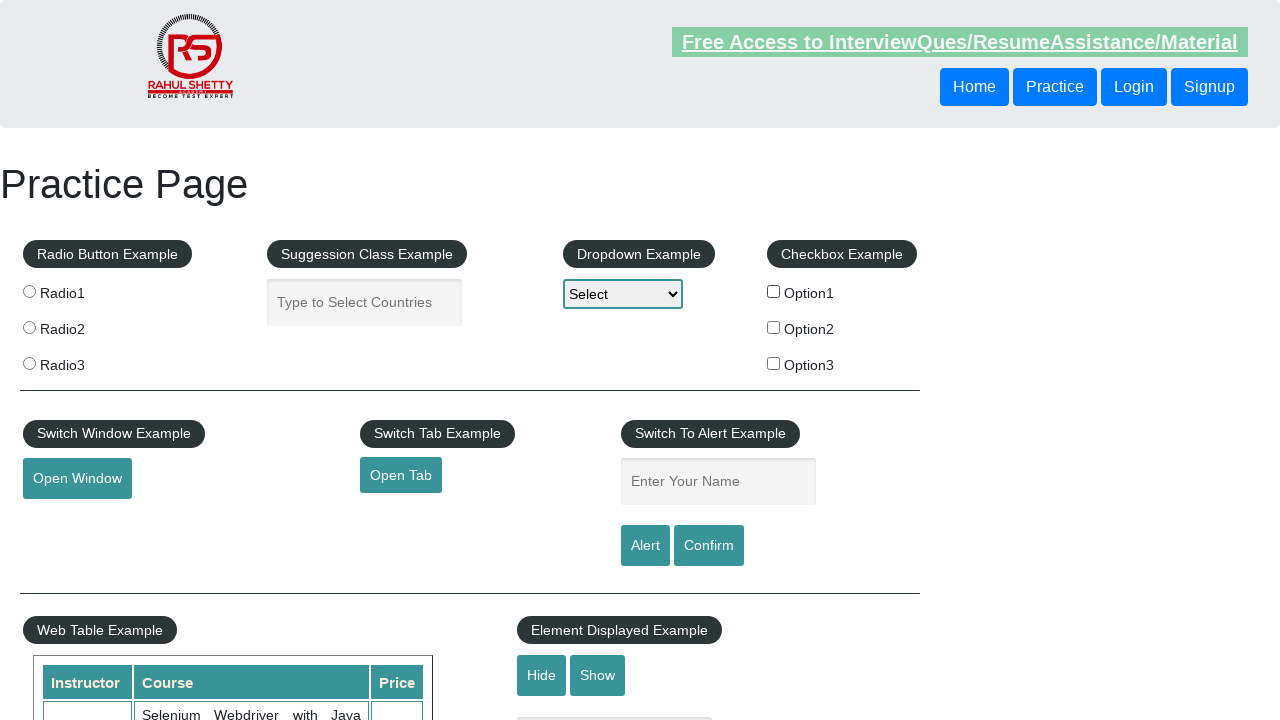

Verified checkboxes are visible on the page
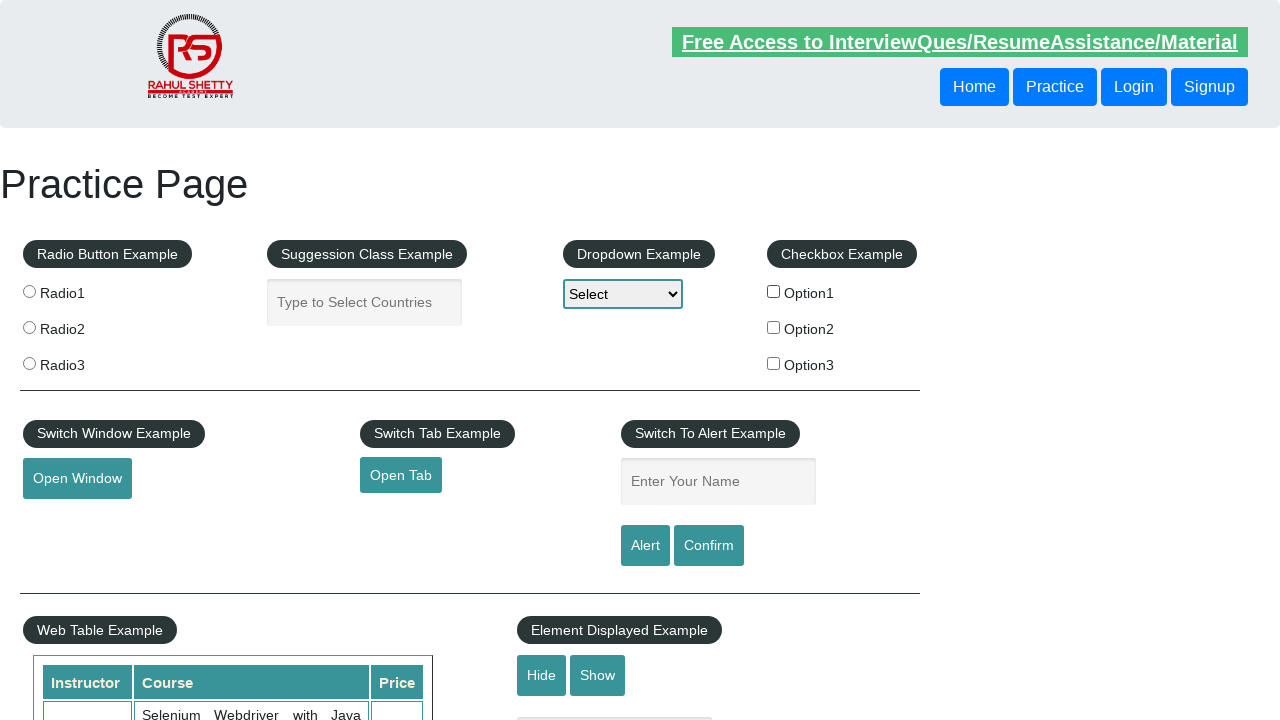

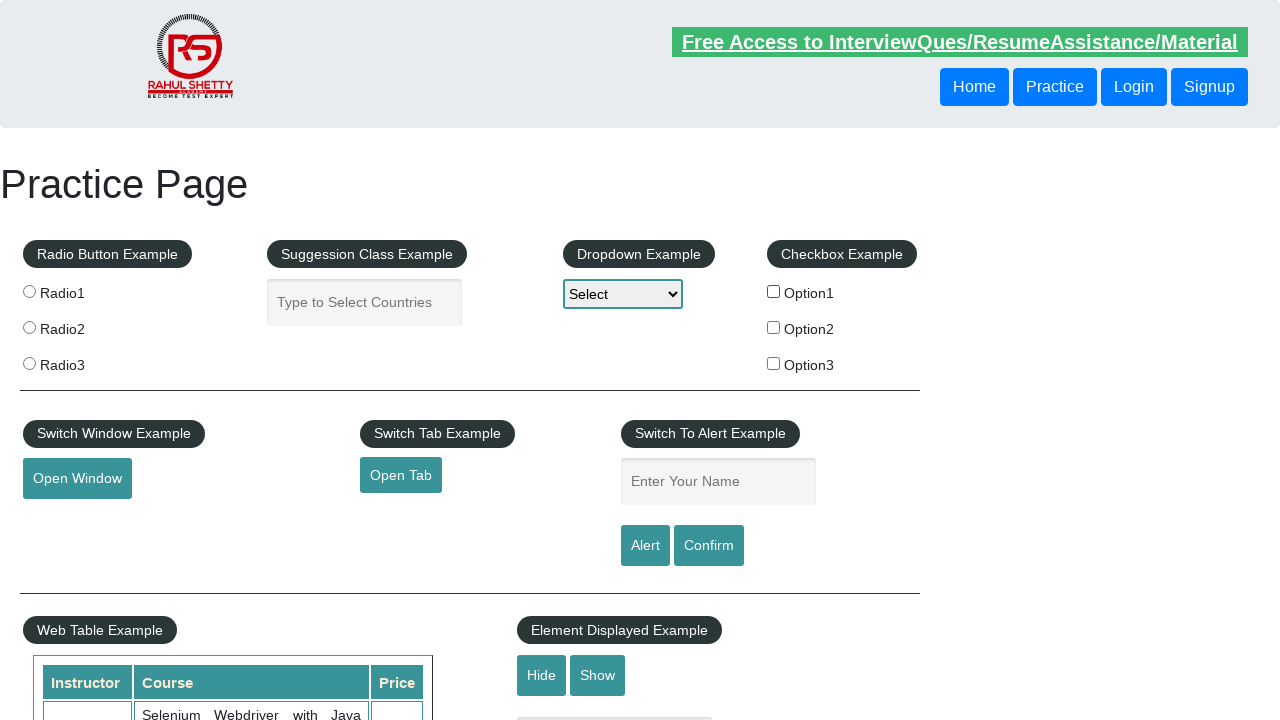